Tests marking individual todo items as complete by checking their checkboxes

Starting URL: https://demo.playwright.dev/todomvc

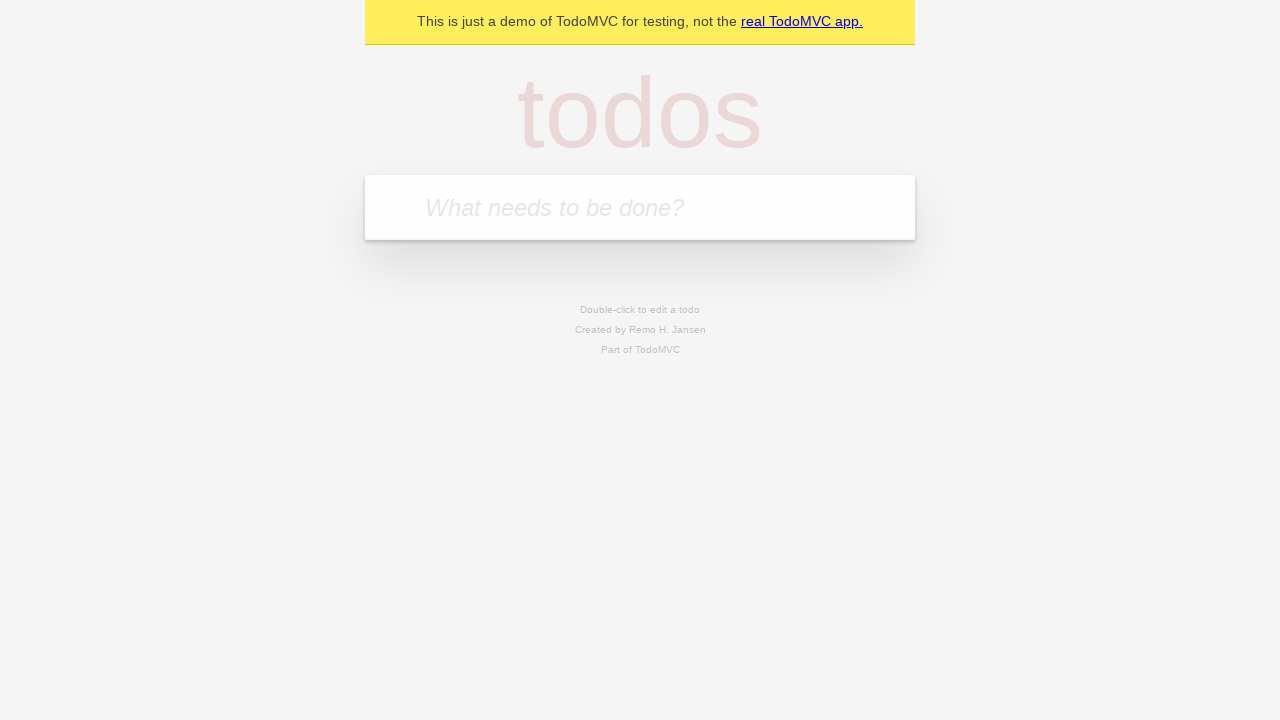

Filled todo input field with 'buy some cheese' on internal:attr=[placeholder="What needs to be done?"i]
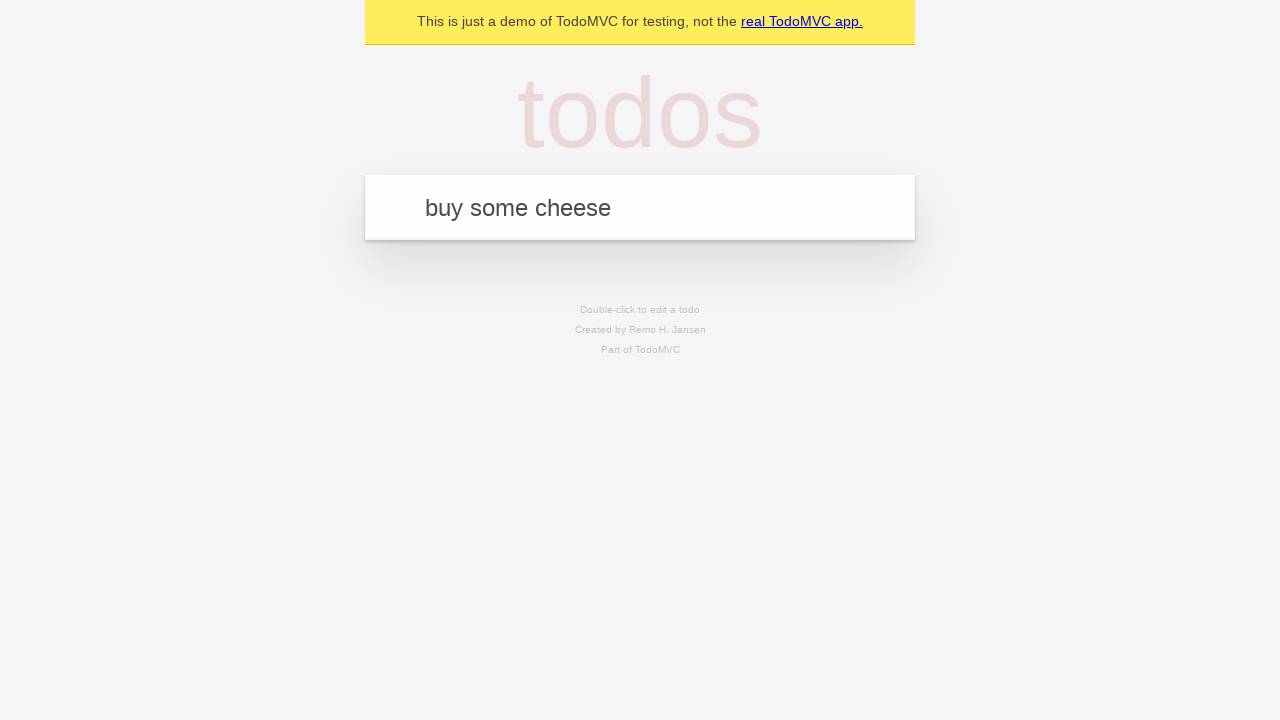

Pressed Enter to add first todo item on internal:attr=[placeholder="What needs to be done?"i]
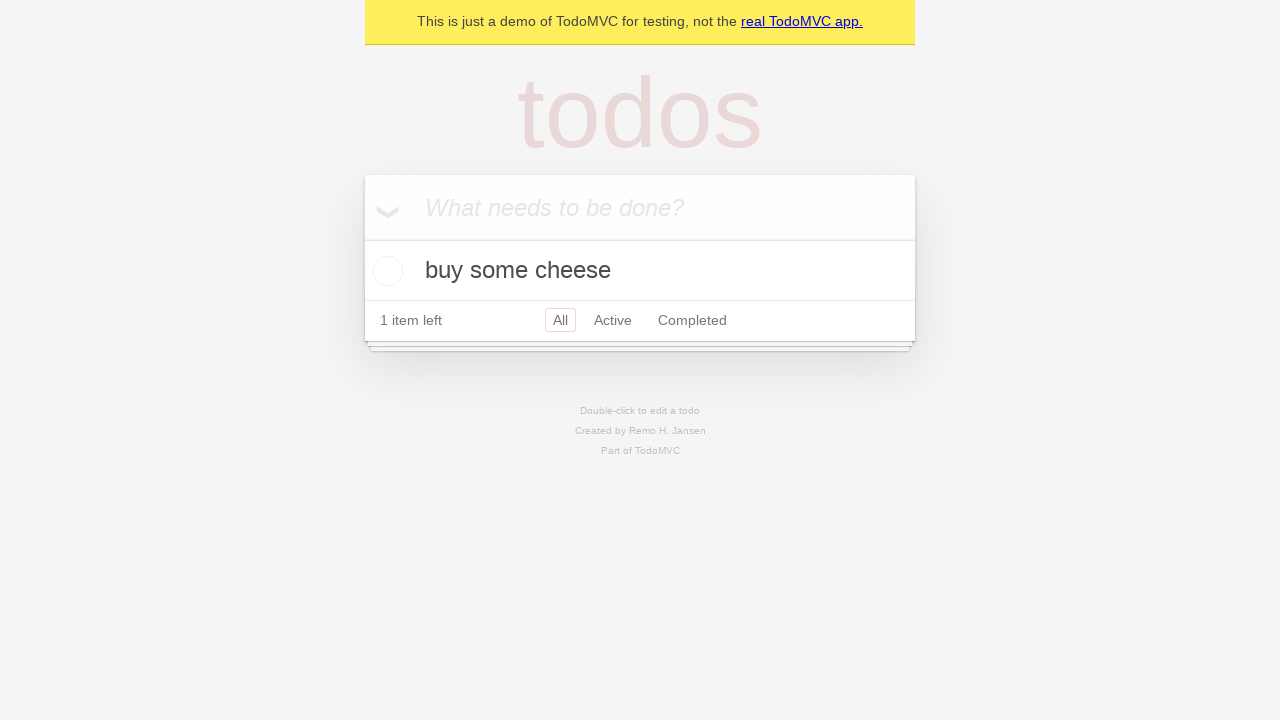

Filled todo input field with 'feed the cat' on internal:attr=[placeholder="What needs to be done?"i]
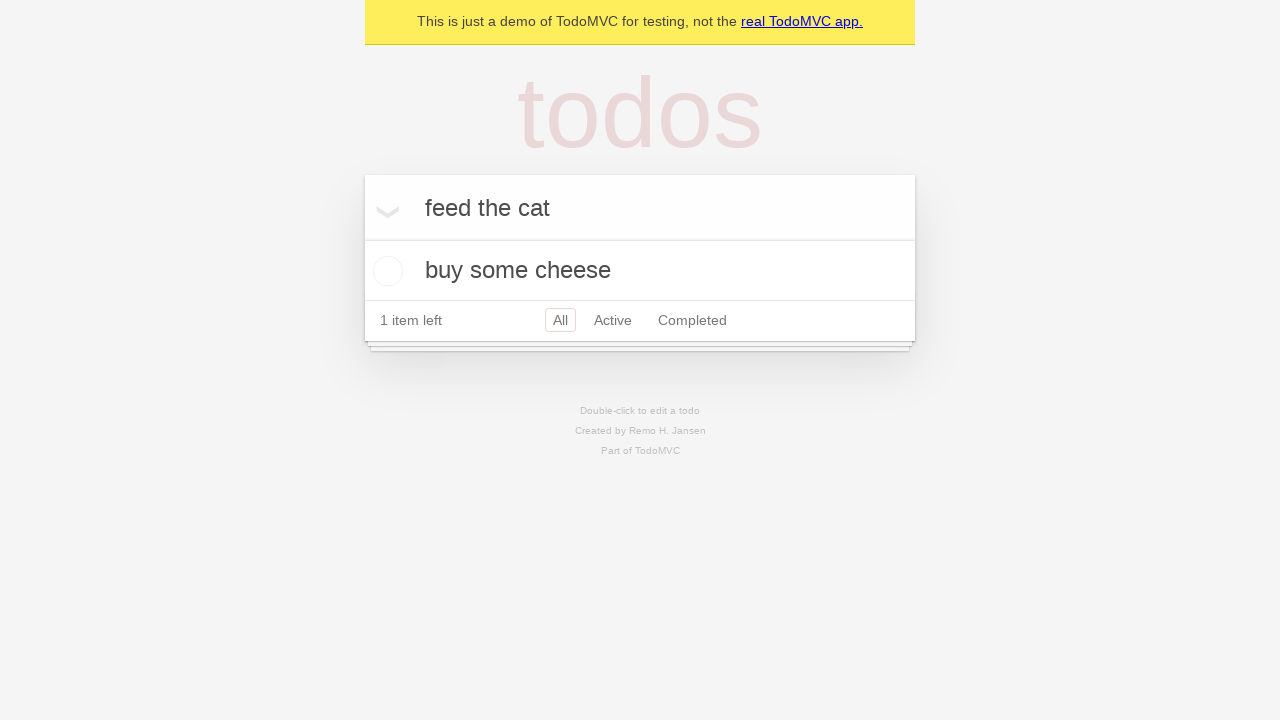

Pressed Enter to add second todo item on internal:attr=[placeholder="What needs to be done?"i]
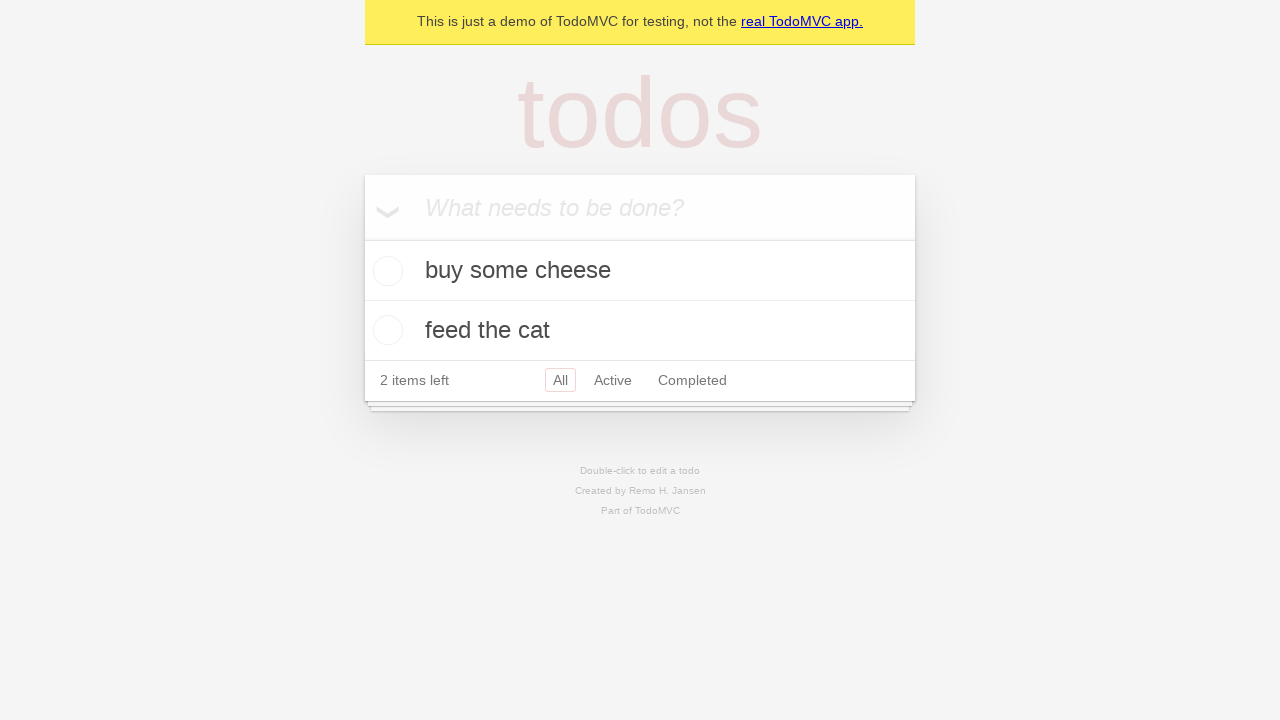

Checked checkbox for first todo item 'buy some cheese' at (385, 271) on internal:testid=[data-testid="todo-item"s] >> nth=0 >> internal:role=checkbox
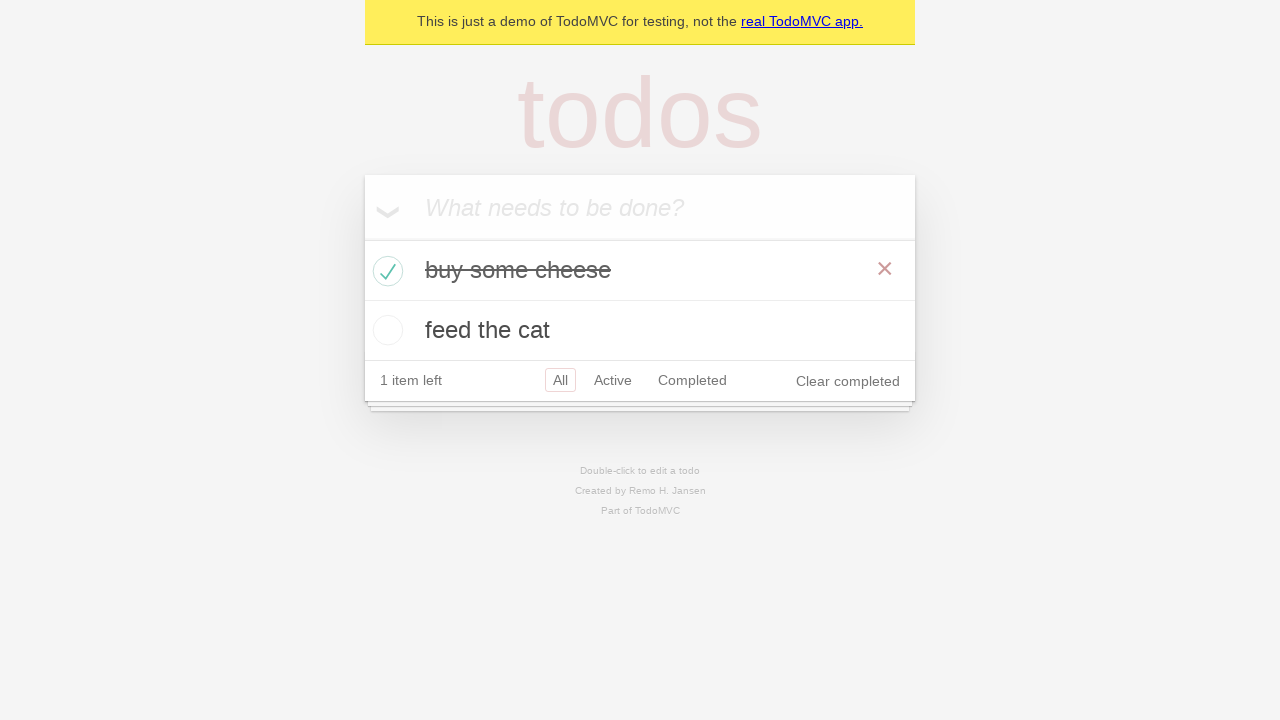

Checked checkbox for second todo item 'feed the cat' at (385, 330) on internal:testid=[data-testid="todo-item"s] >> nth=1 >> internal:role=checkbox
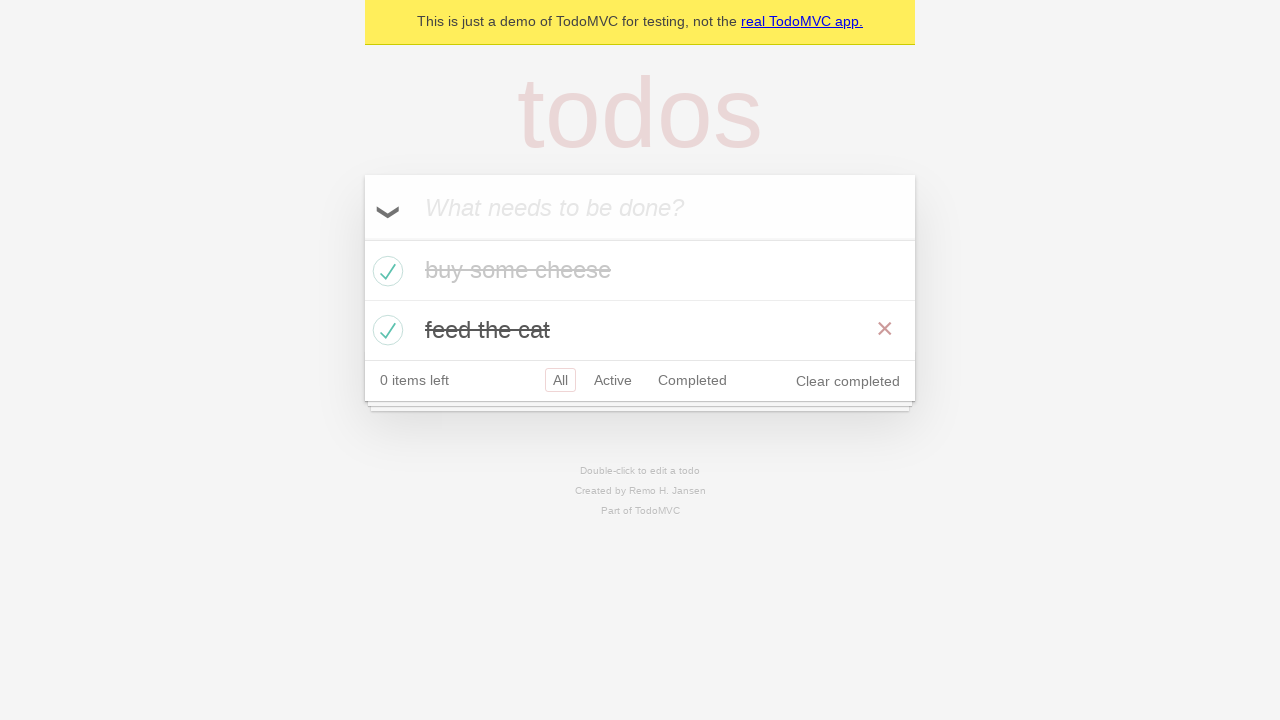

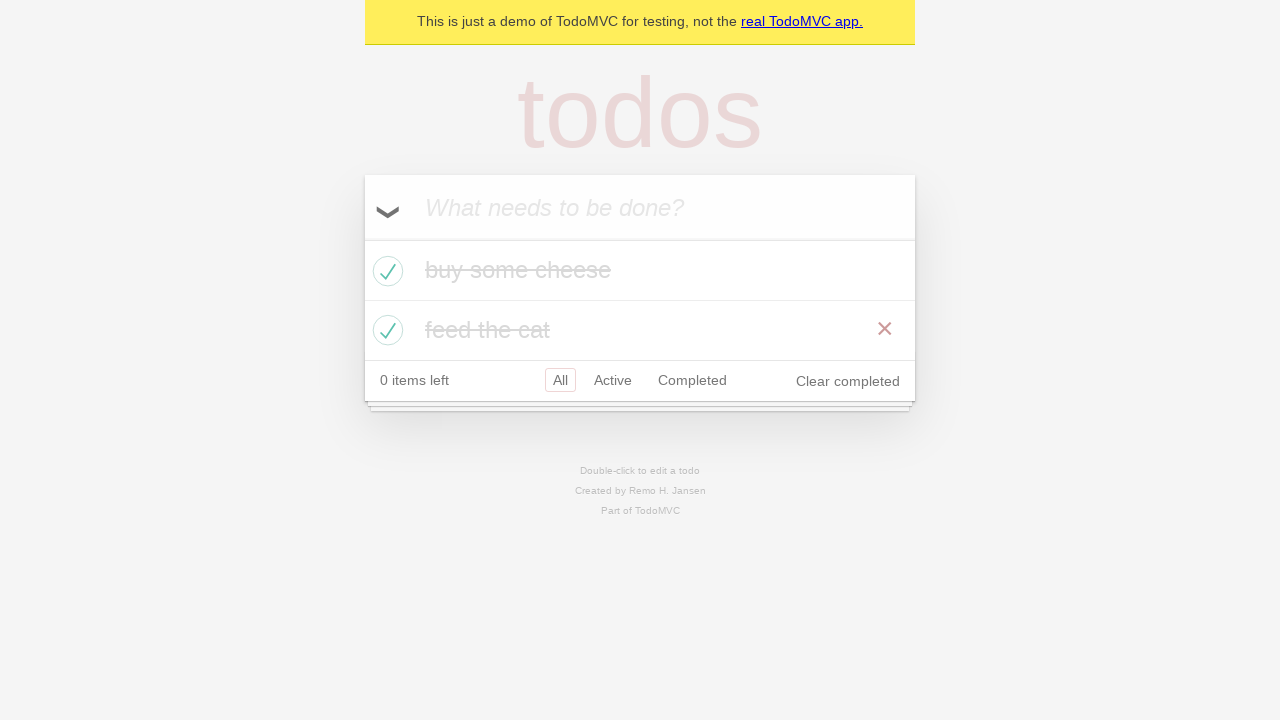